Tests the calculator's error handling when symbols are entered in the second number field for division

Starting URL: https://gerabarud.github.io/is3-calculadora/

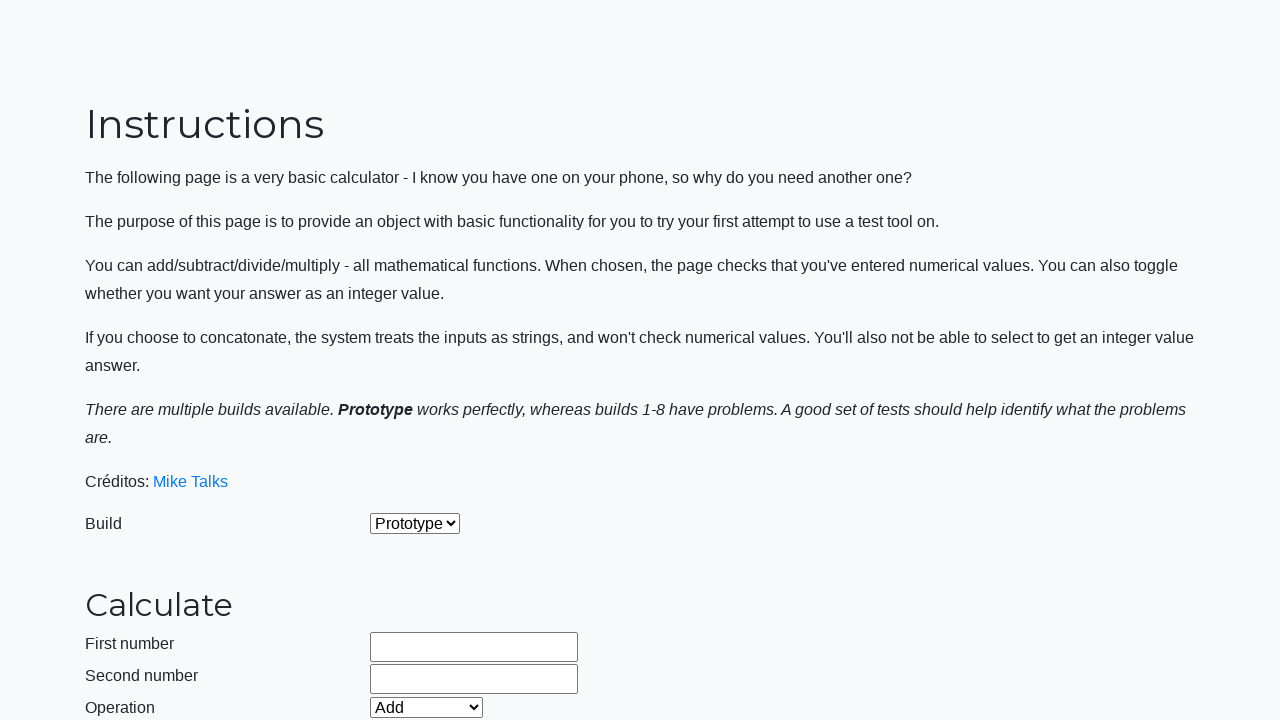

Selected build version 2 on #selectBuild
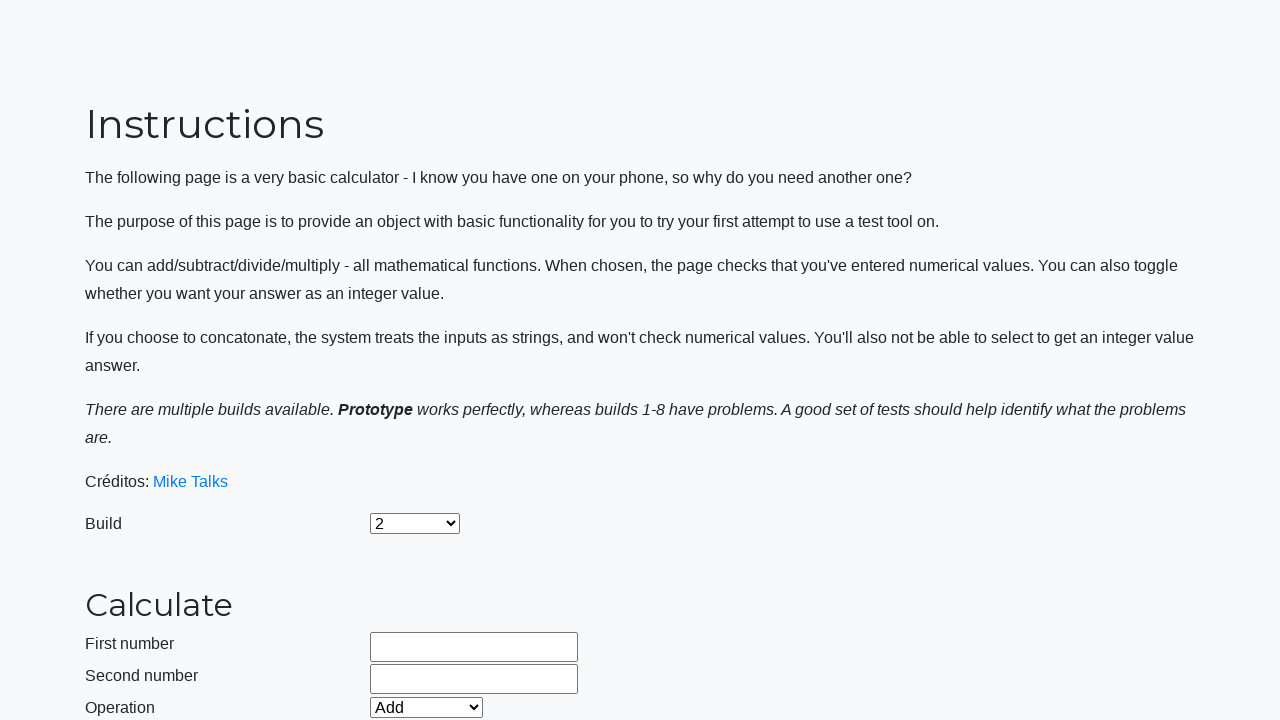

Entered 15 in first number field on #number1Field
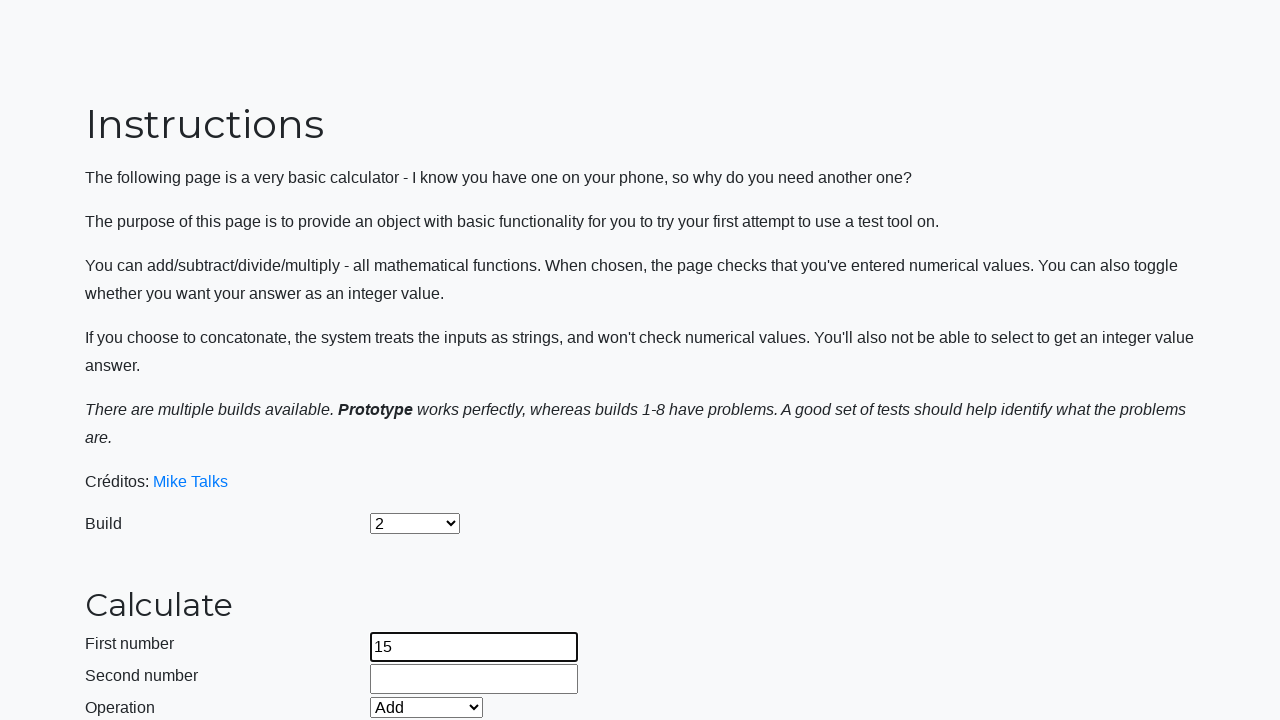

Entered invalid second number '1fdes5' with letters and symbols on #number2Field
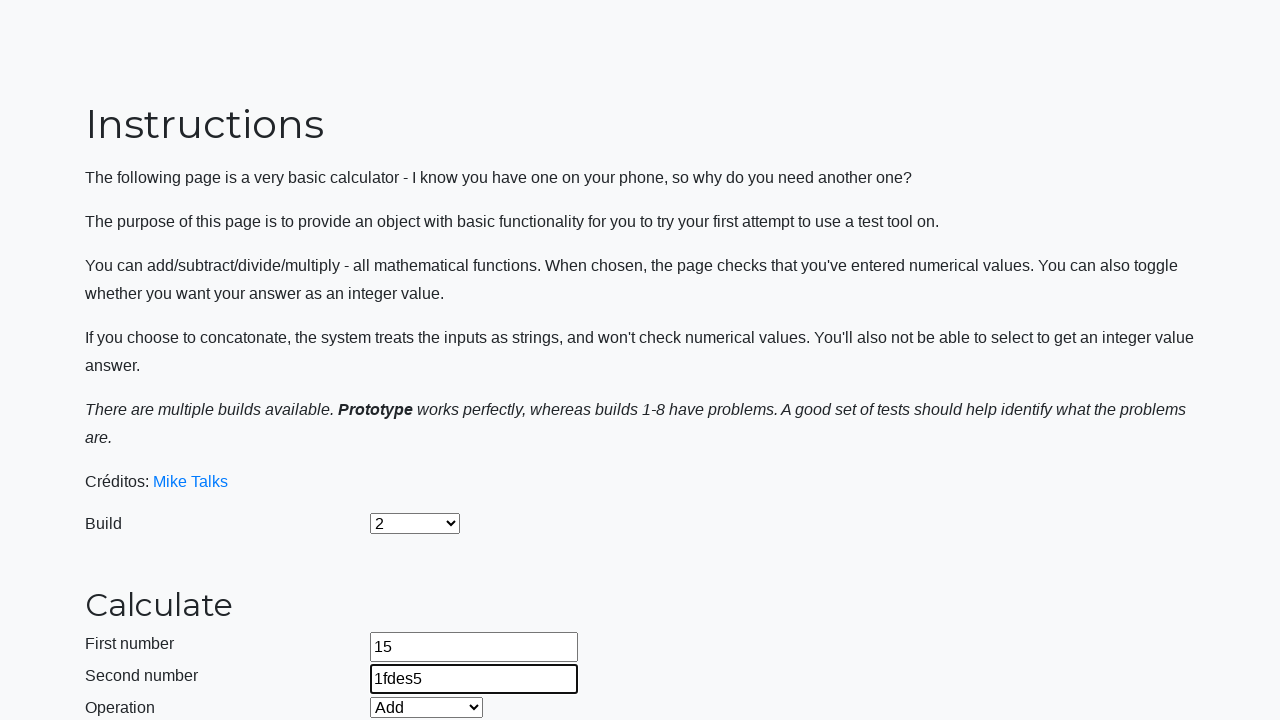

Selected Divide operation on #selectOperationDropdown
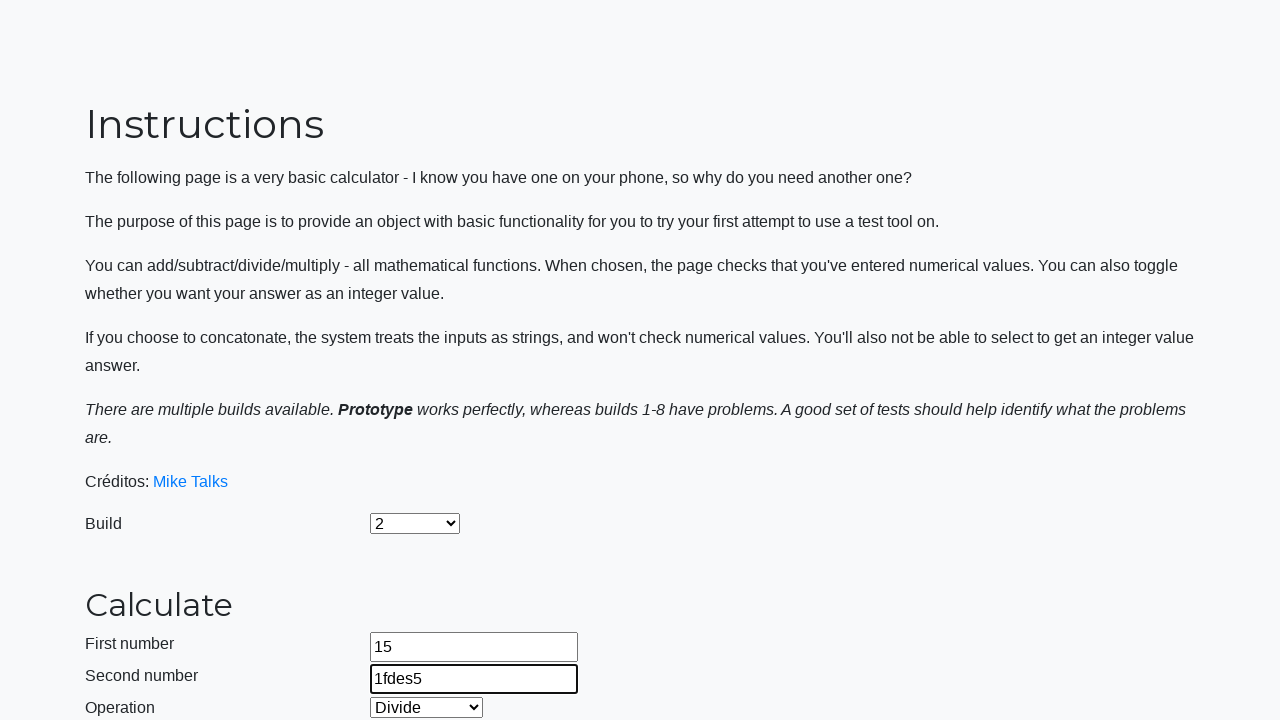

Clicked calculate button with invalid second number at (422, 451) on #calculateButton
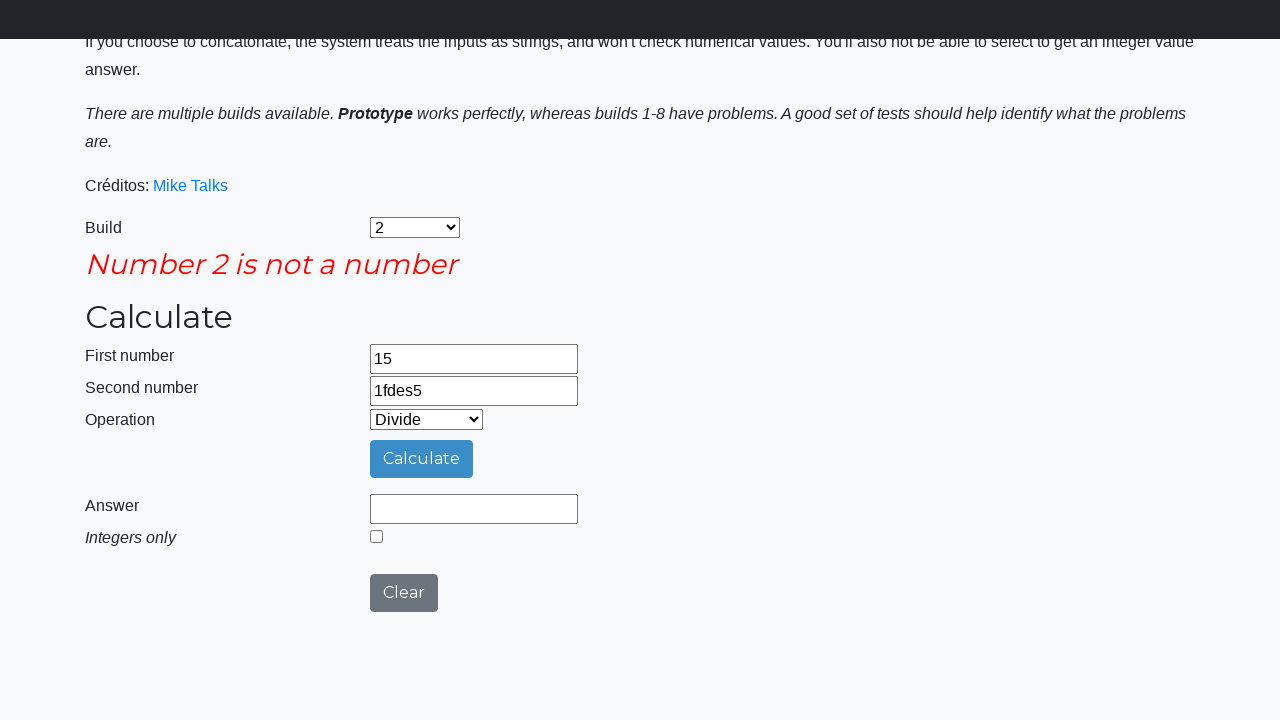

Waited 1000ms for error to display
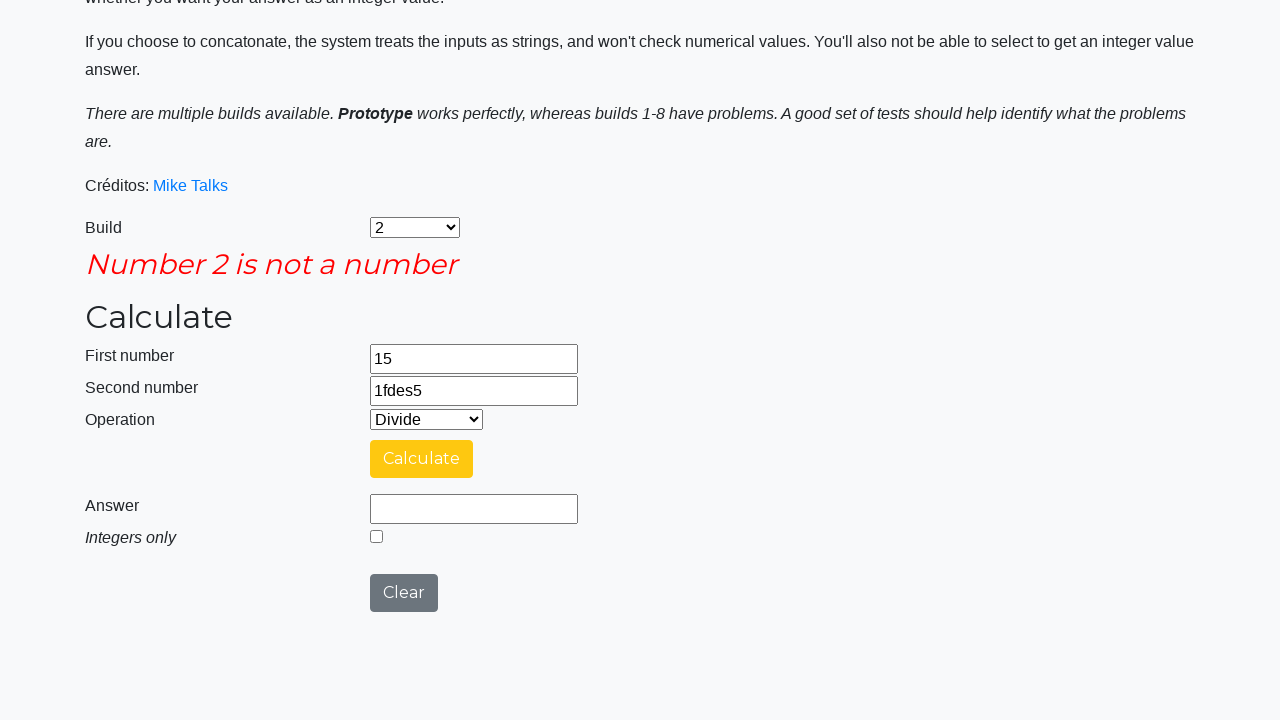

Clicked integers only checkbox at (376, 536) on #integerSelect
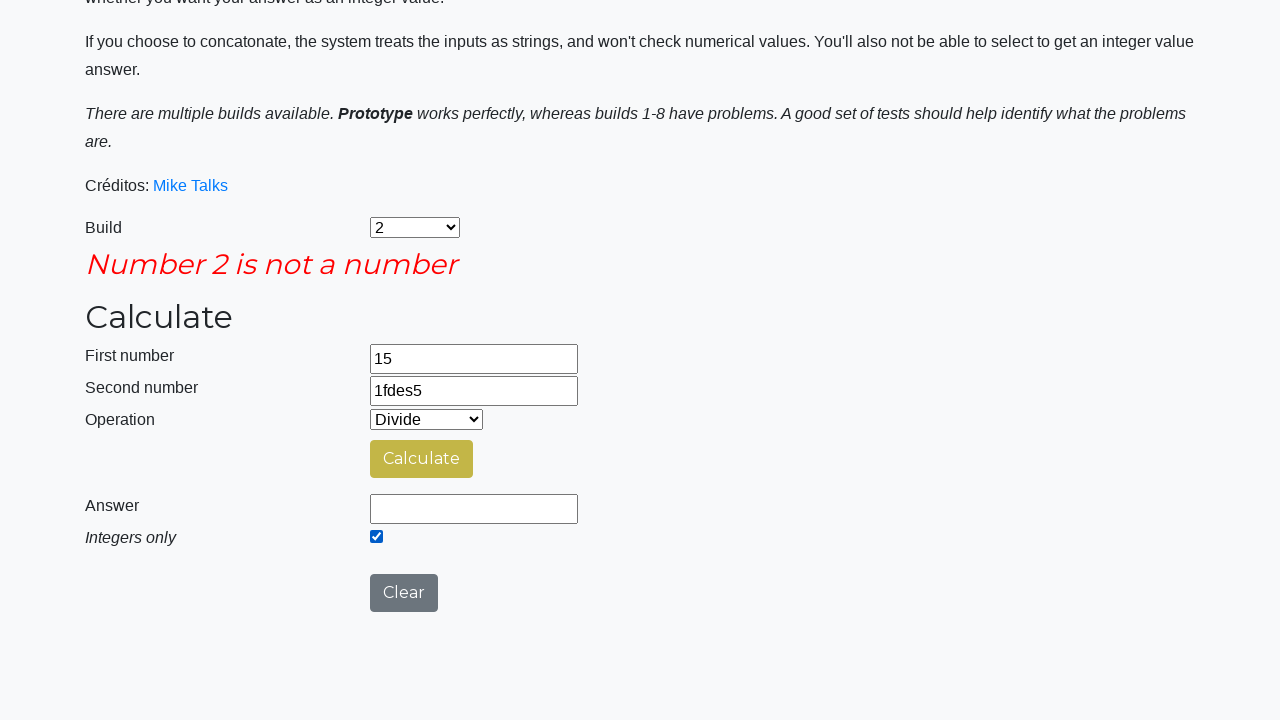

Clicked calculate button again after enabling integers only mode at (422, 459) on #calculateButton
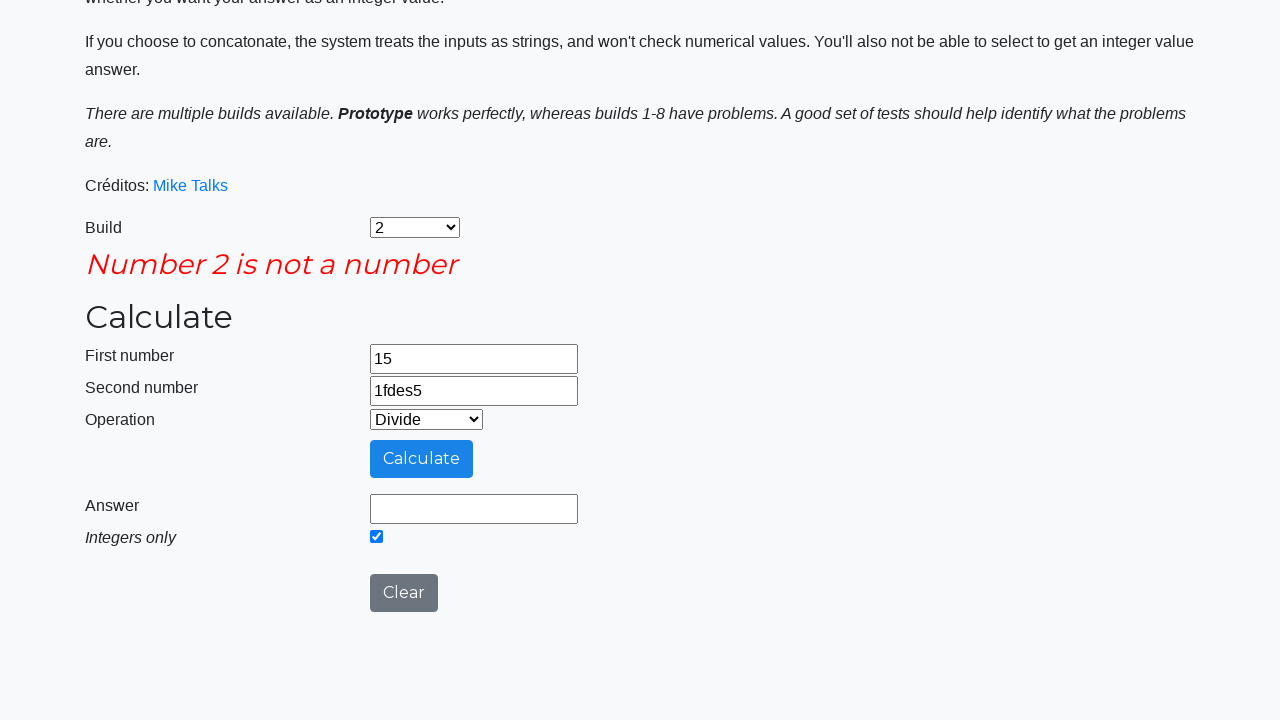

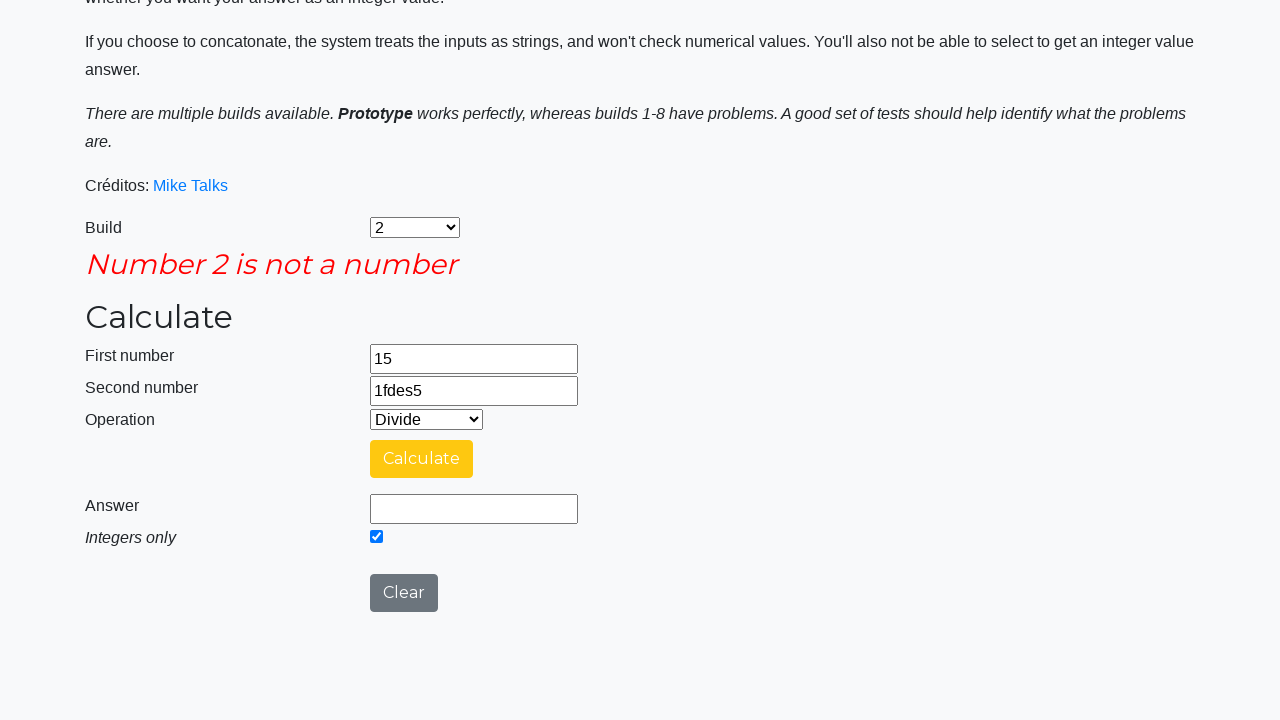